Navigates to Qidian (a Chinese novel website) and verifies that the ranking section element is present on the page

Starting URL: https://www.qidian.com/

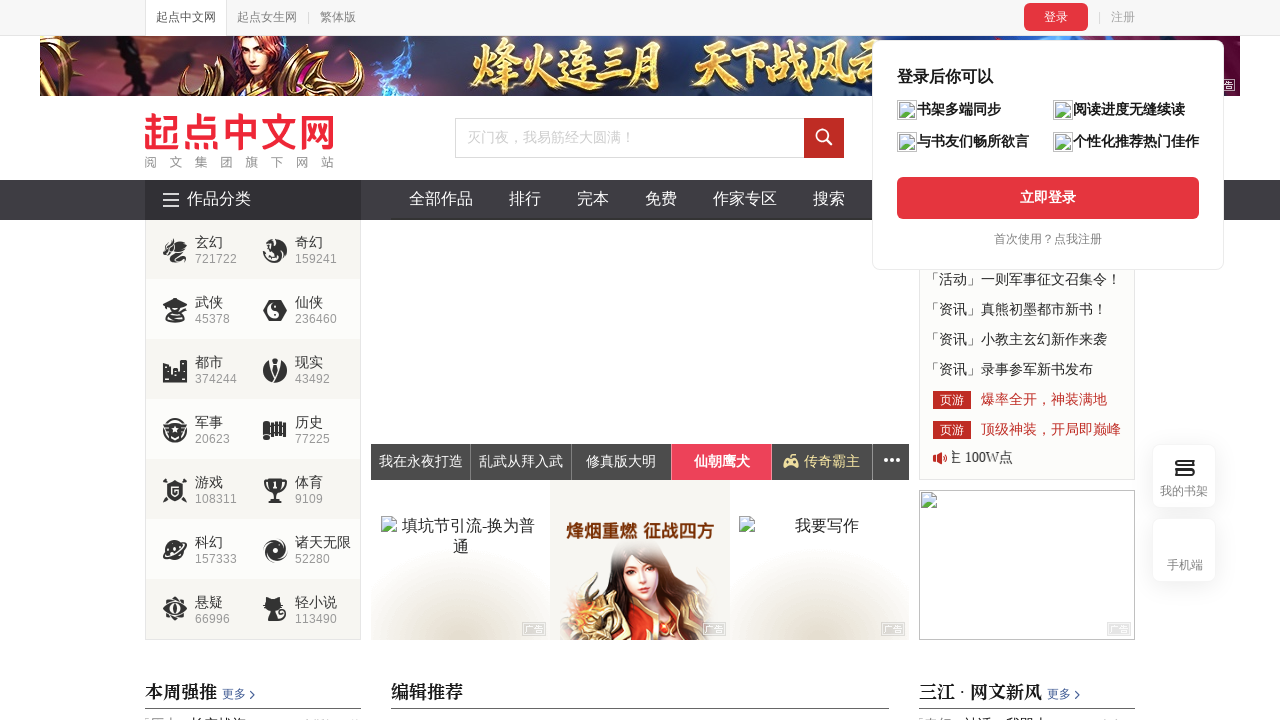

Navigated to Qidian website
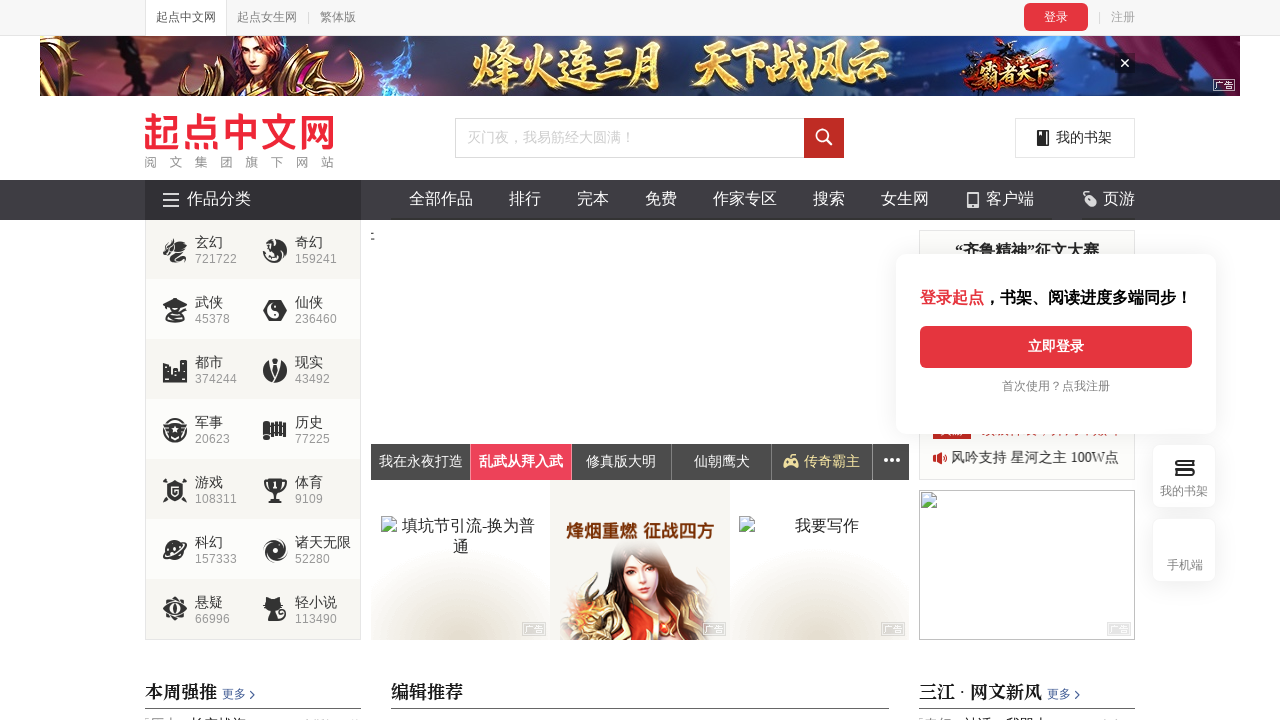

Ranking section element loaded
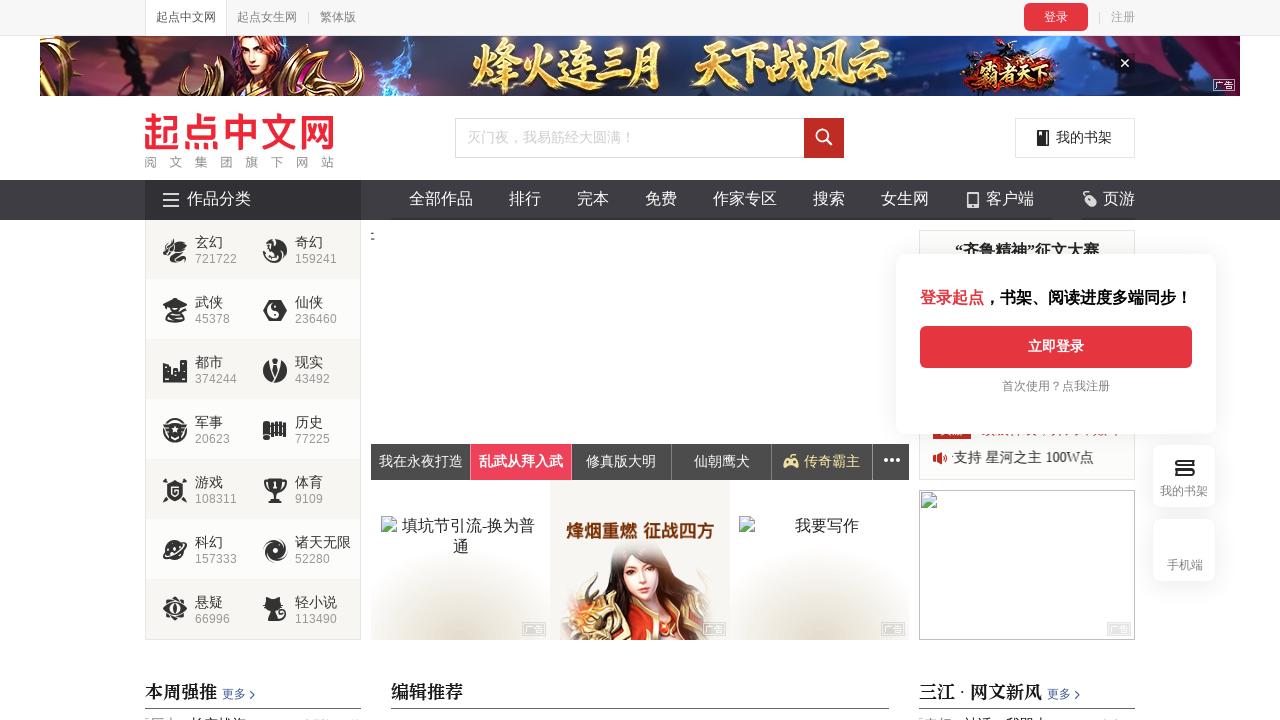

Verified ranking section element is present and visible
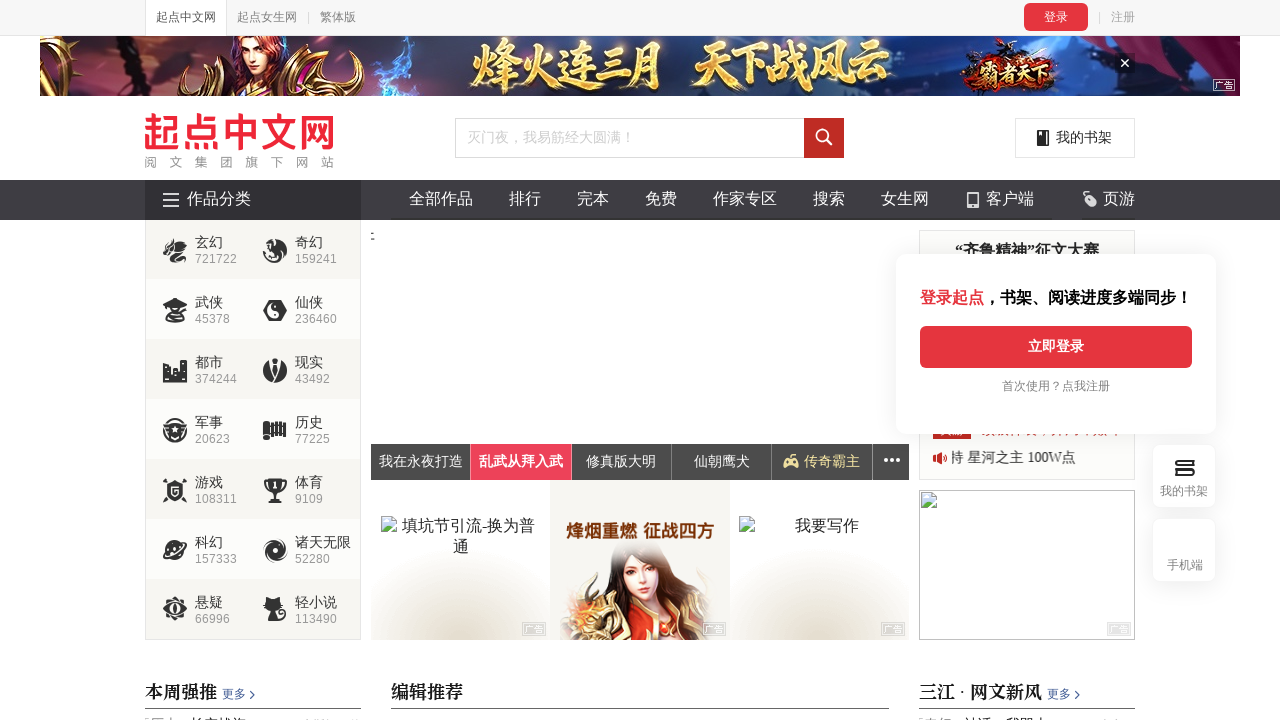

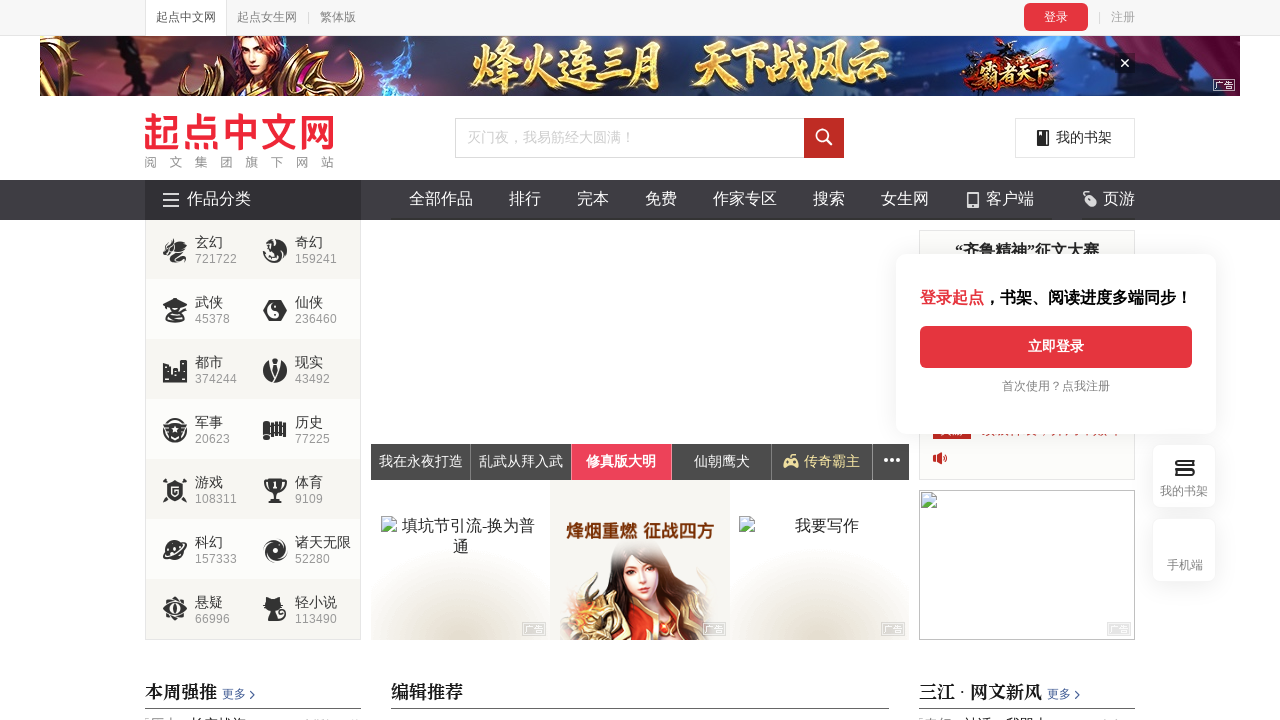